Tests JavaScript prompt alert functionality by clicking on basic elements tab, triggering a prompt alert, entering text, and verifying the result message

Starting URL: http://automationbykrishna.com/#

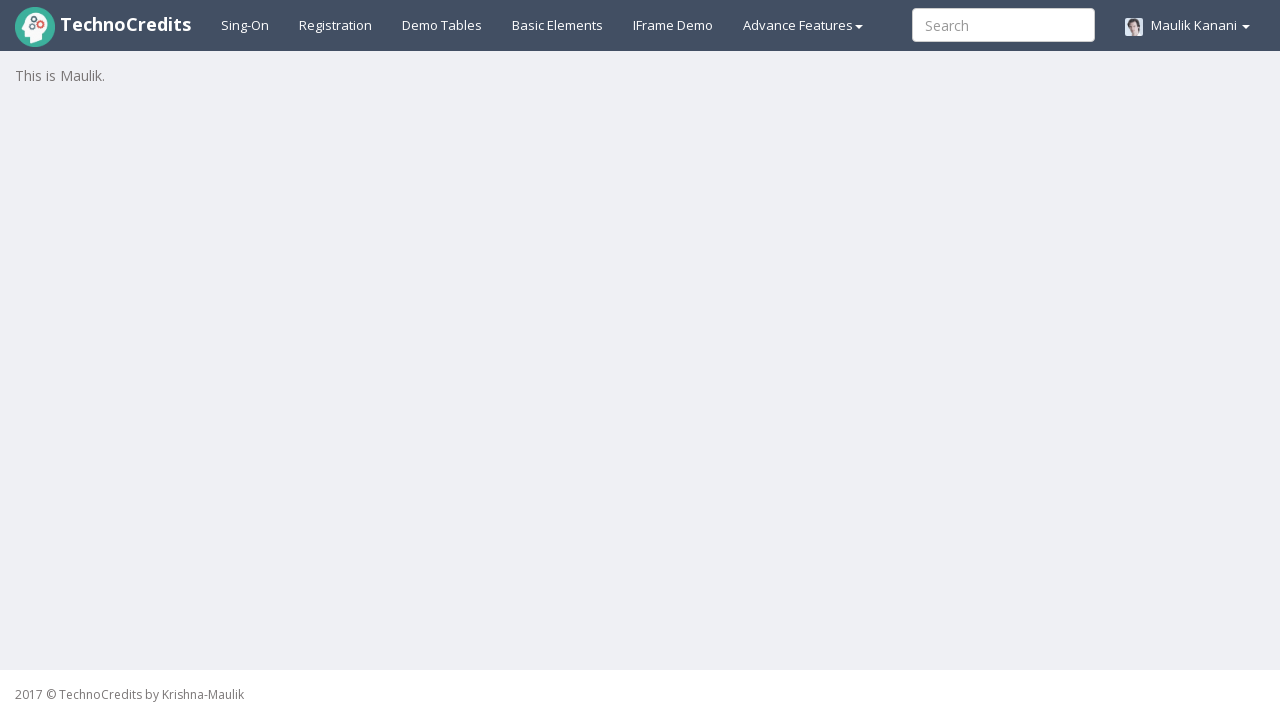

Clicked on Basic Elements tab at (558, 25) on #basicelements
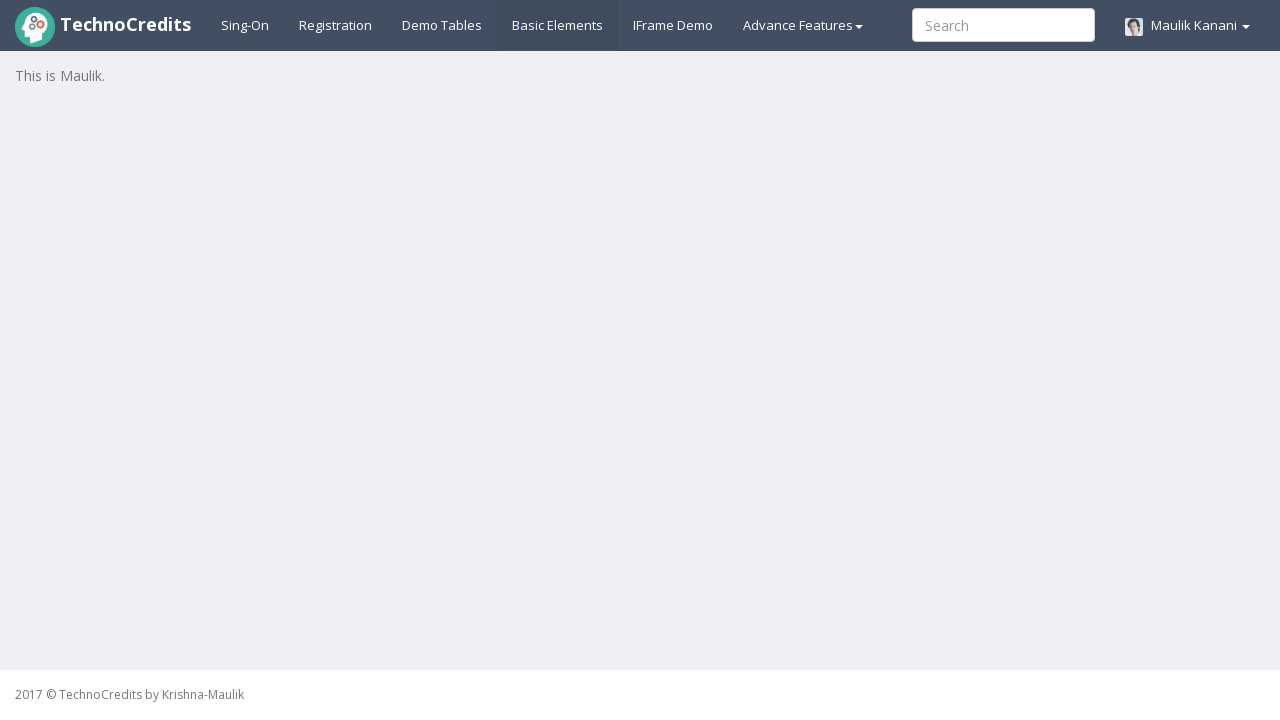

Waited 2 seconds for page to load
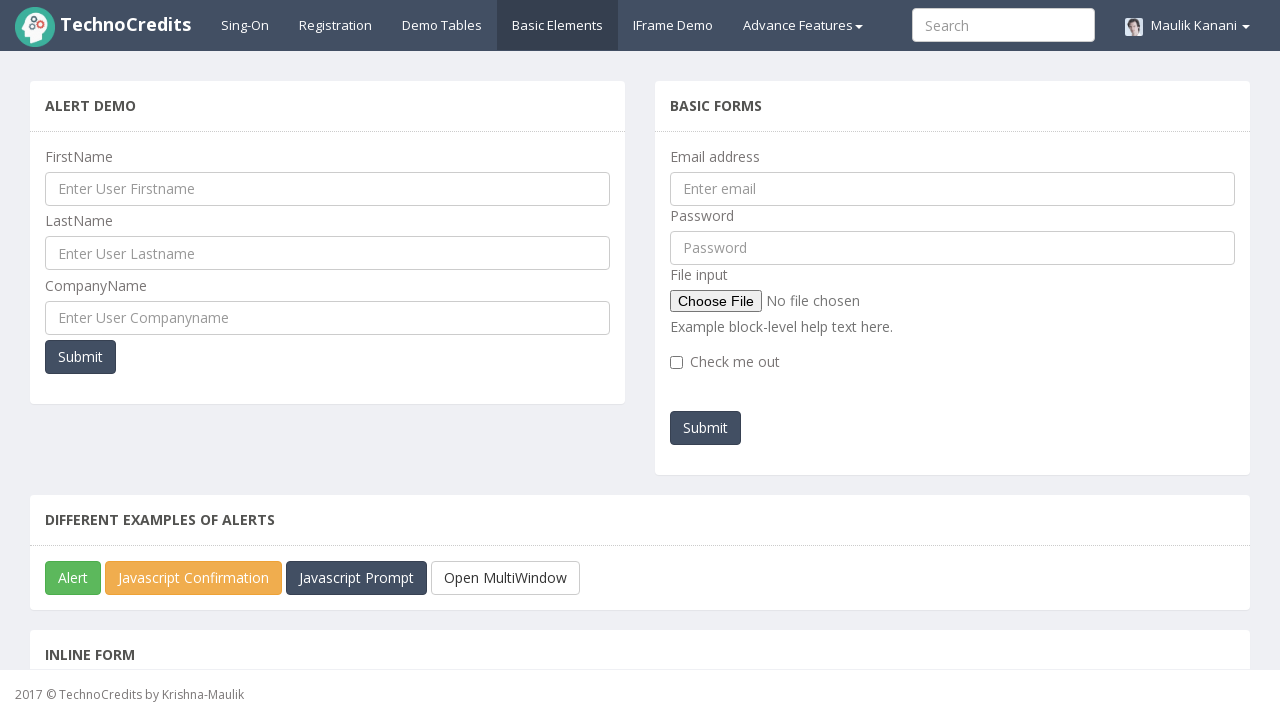

Scrolled down 200 pixels to make alert button visible
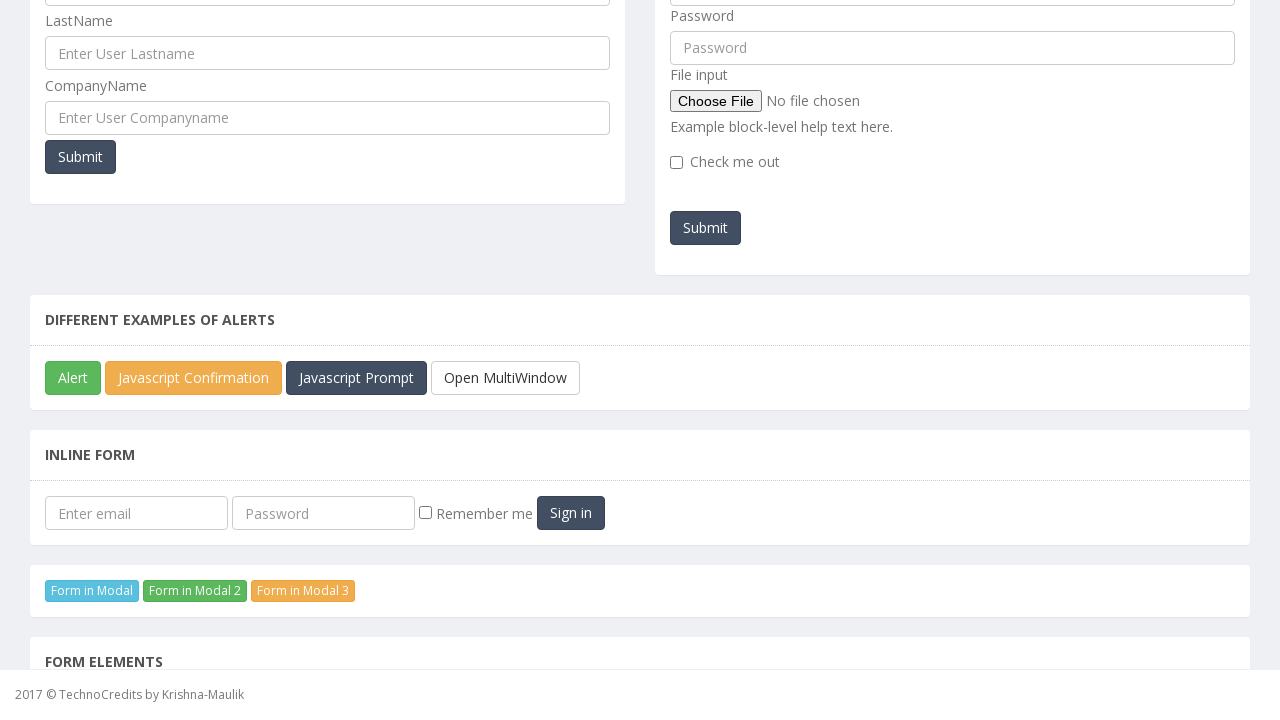

Waited 2 seconds for scroll to complete
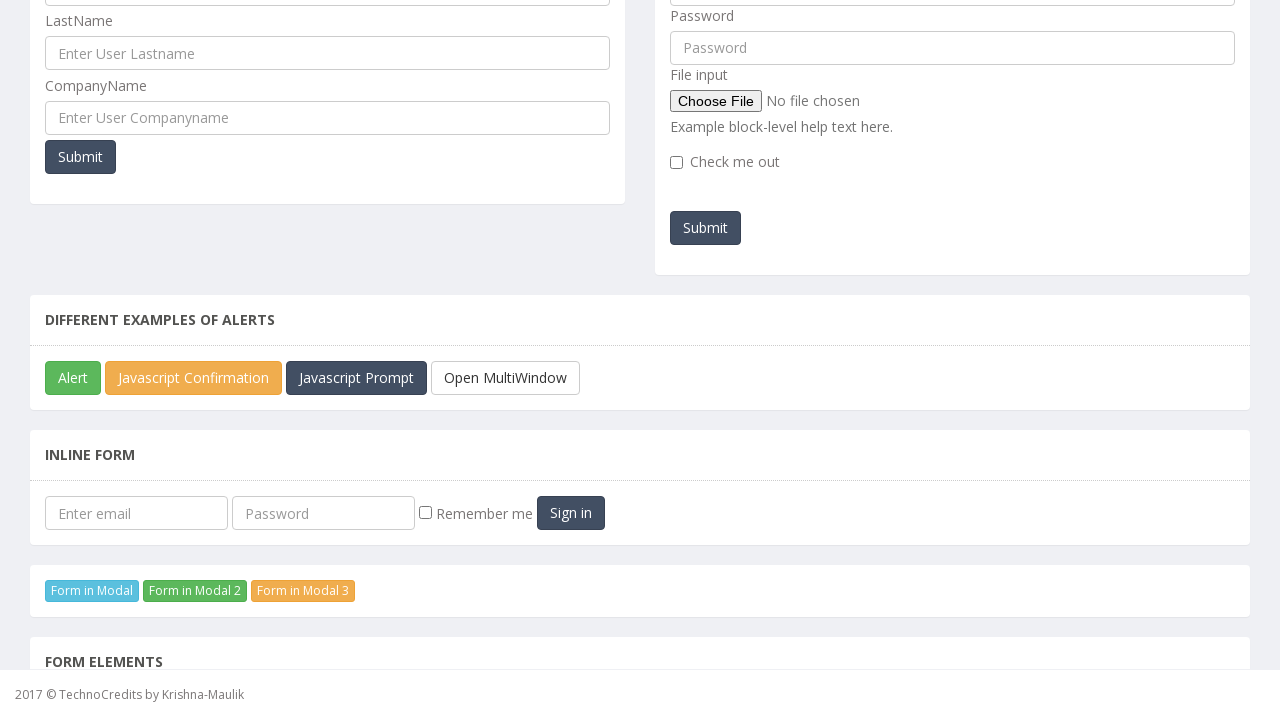

Set up dialog handler to accept prompt with text 'Harsh'
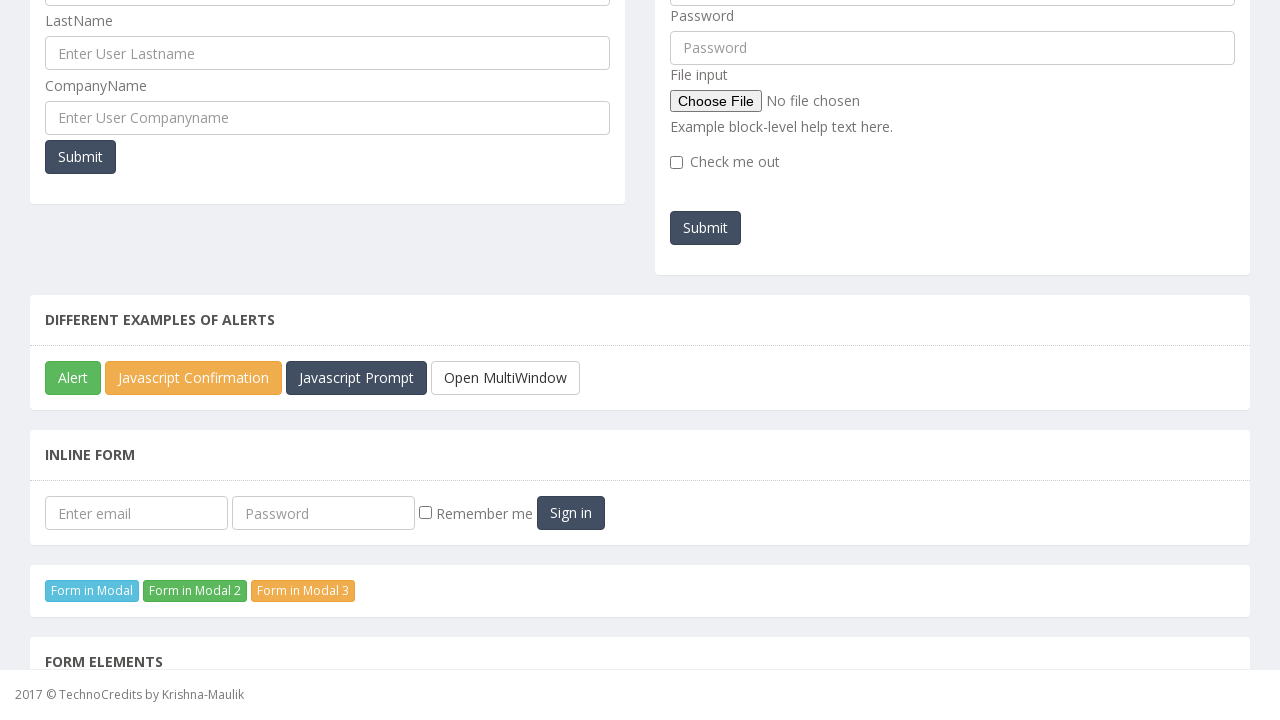

Clicked on JavaScript Prompt button to trigger alert at (356, 378) on #javascriptPromp
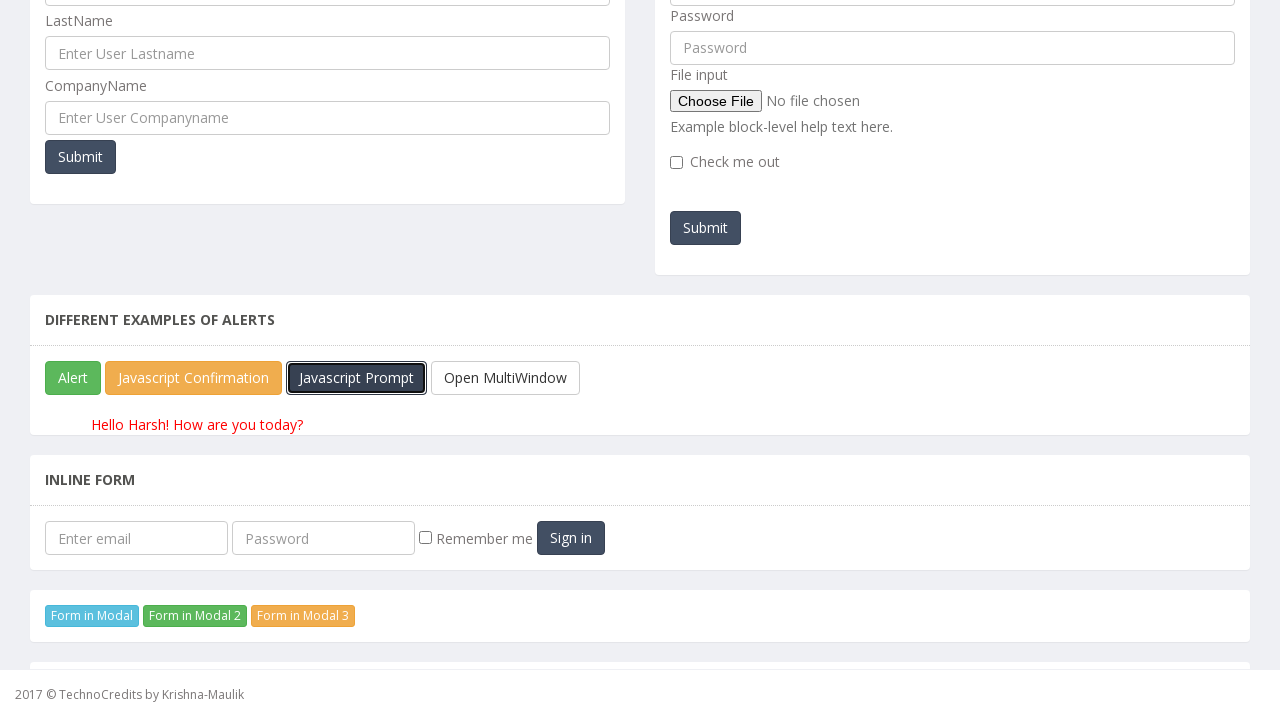

Retrieved result message from paragraph element
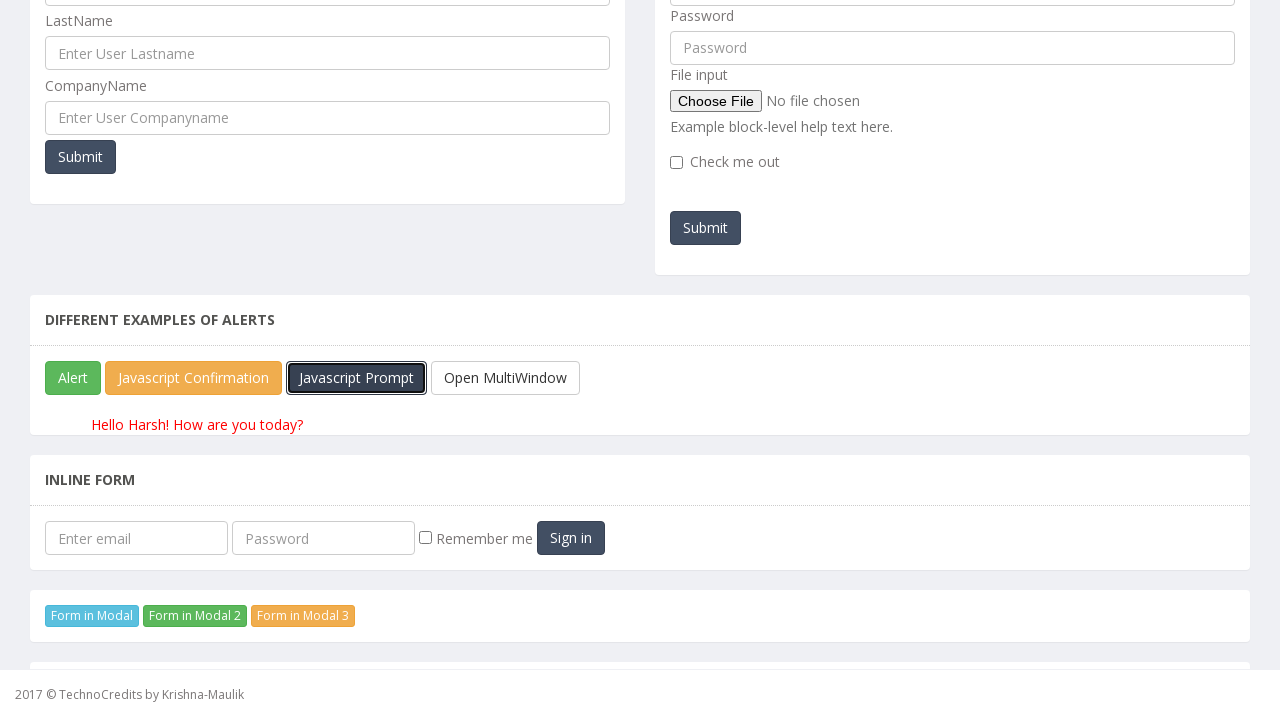

Verified that 'Harsh' is present in the result message
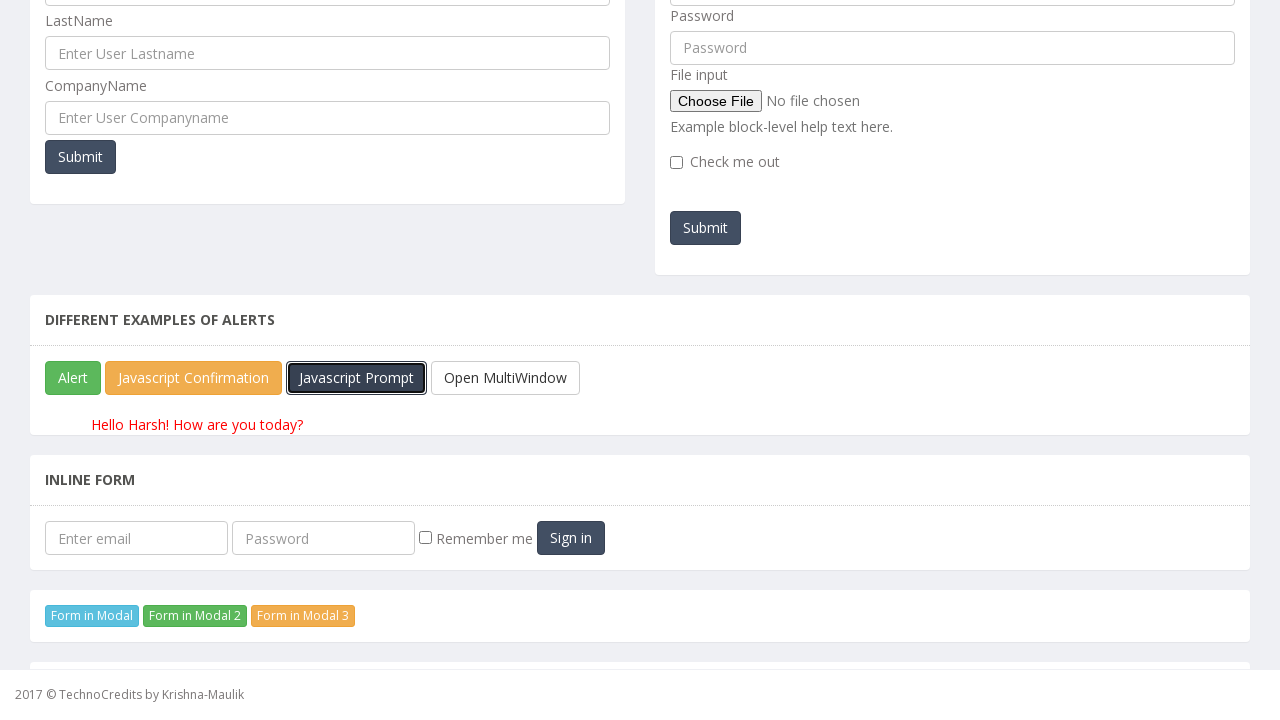

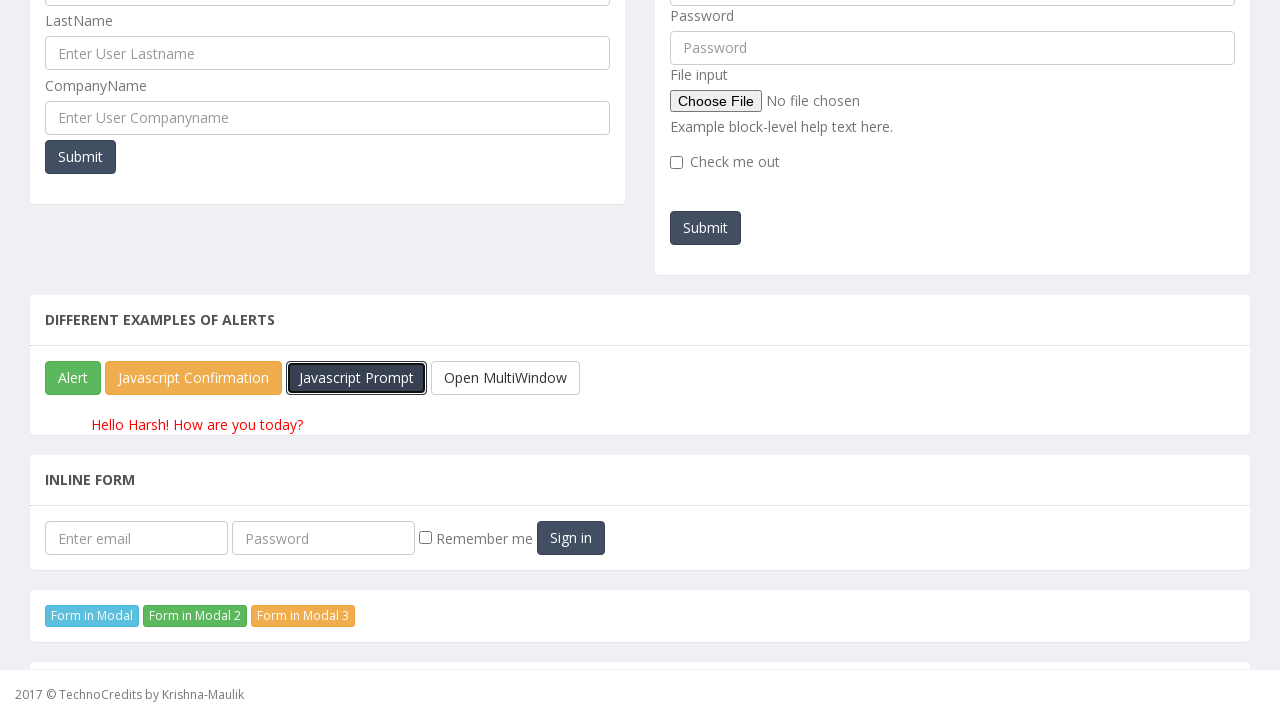